Tests multiple browser window handling by clicking a link that opens a new window, switching between parent and child windows, and verifying the heading text on each window.

Starting URL: https://the-internet.herokuapp.com/

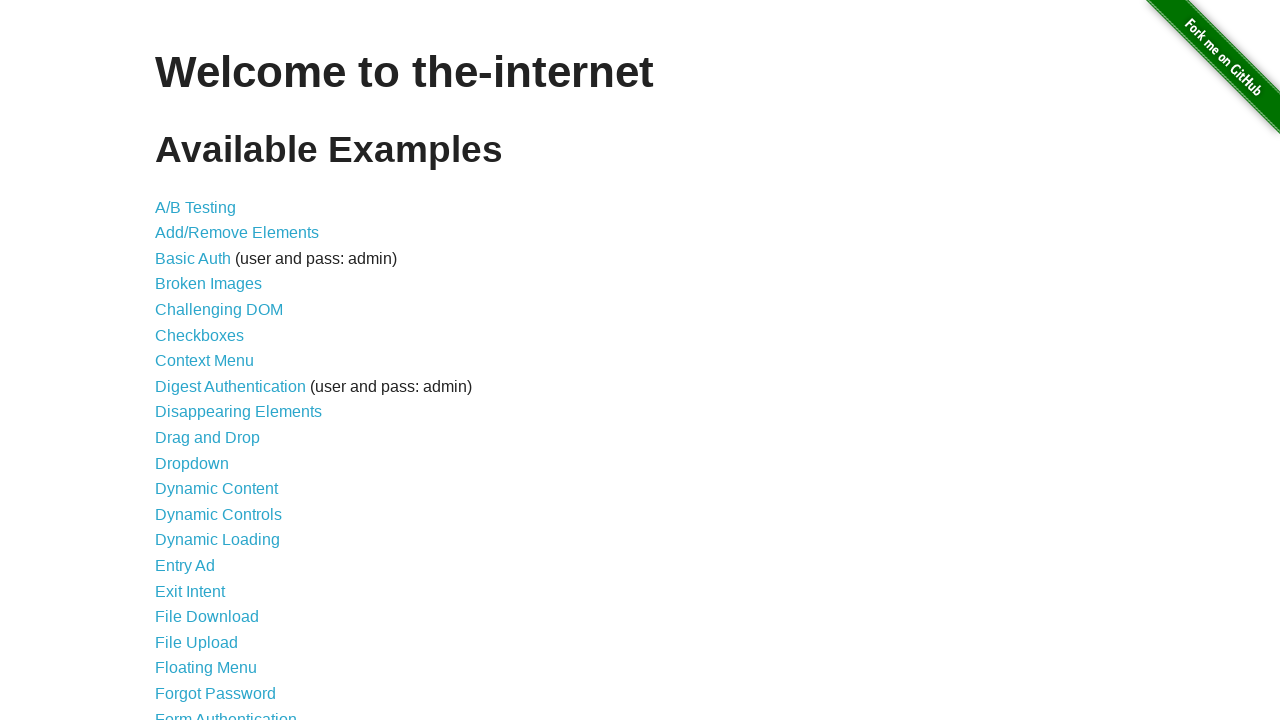

Clicked 'Multiple Windows' link to navigate to the test page at (218, 369) on text=Multiple Windows
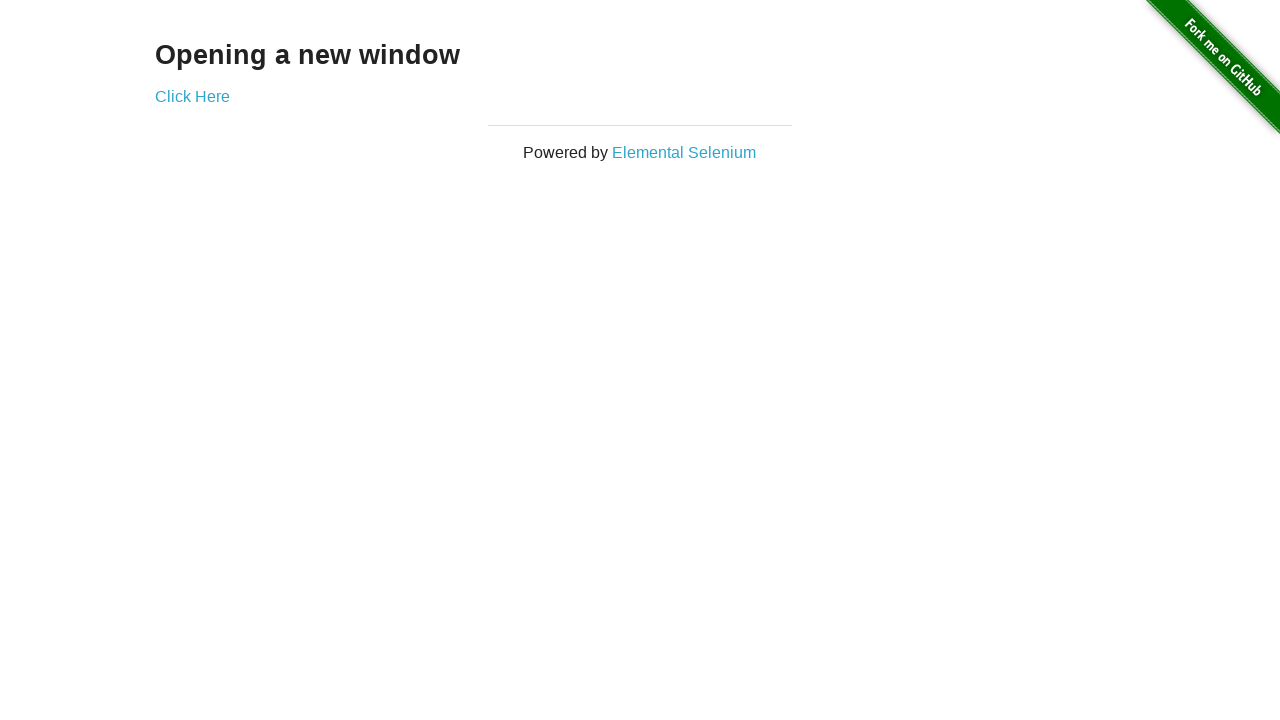

Waited for 'Click Here' link to be visible on the page
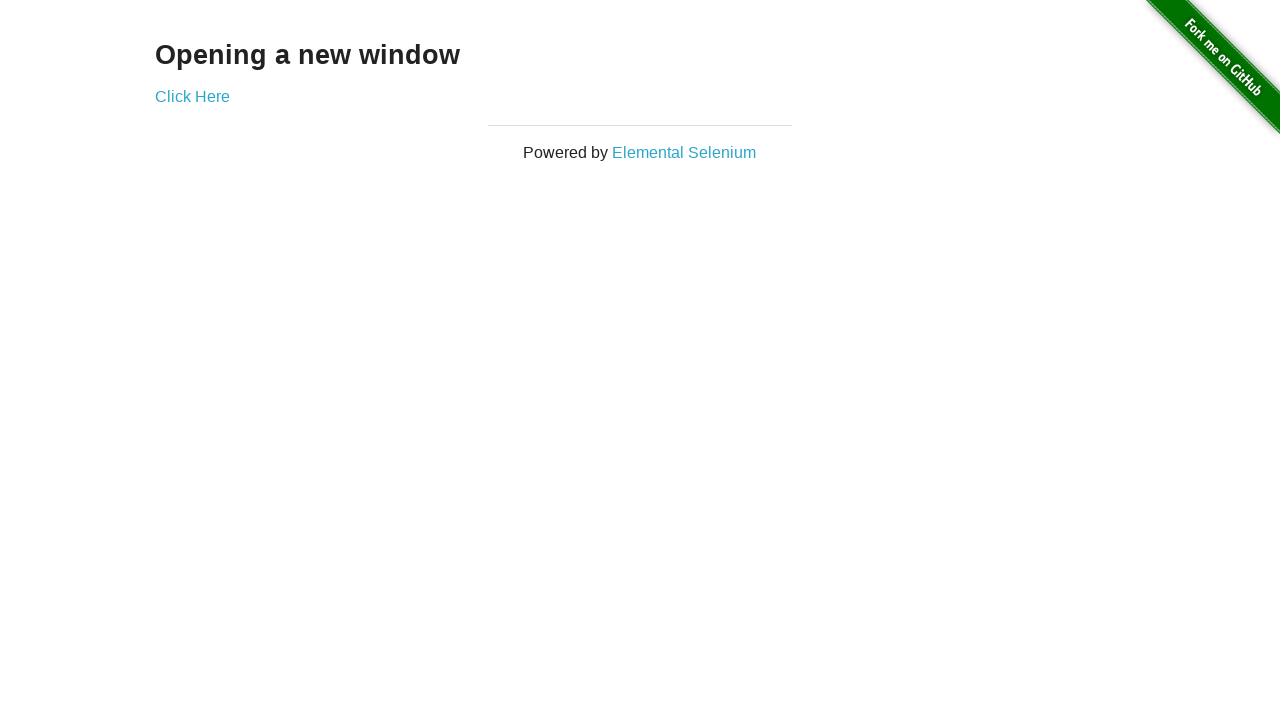

Clicked 'Click Here' link (first attempt) at (192, 96) on text=Click Here
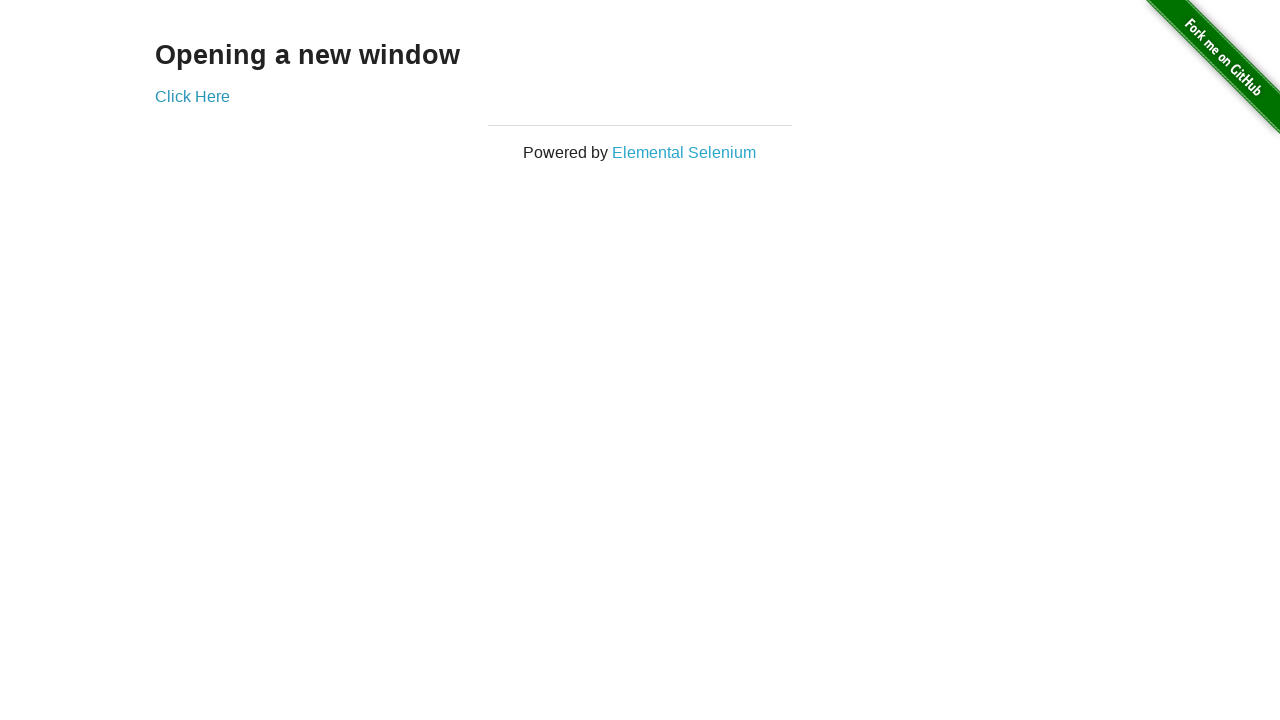

Clicked 'Click Here' link with force=True to open new window at (192, 96) on text=Click Here
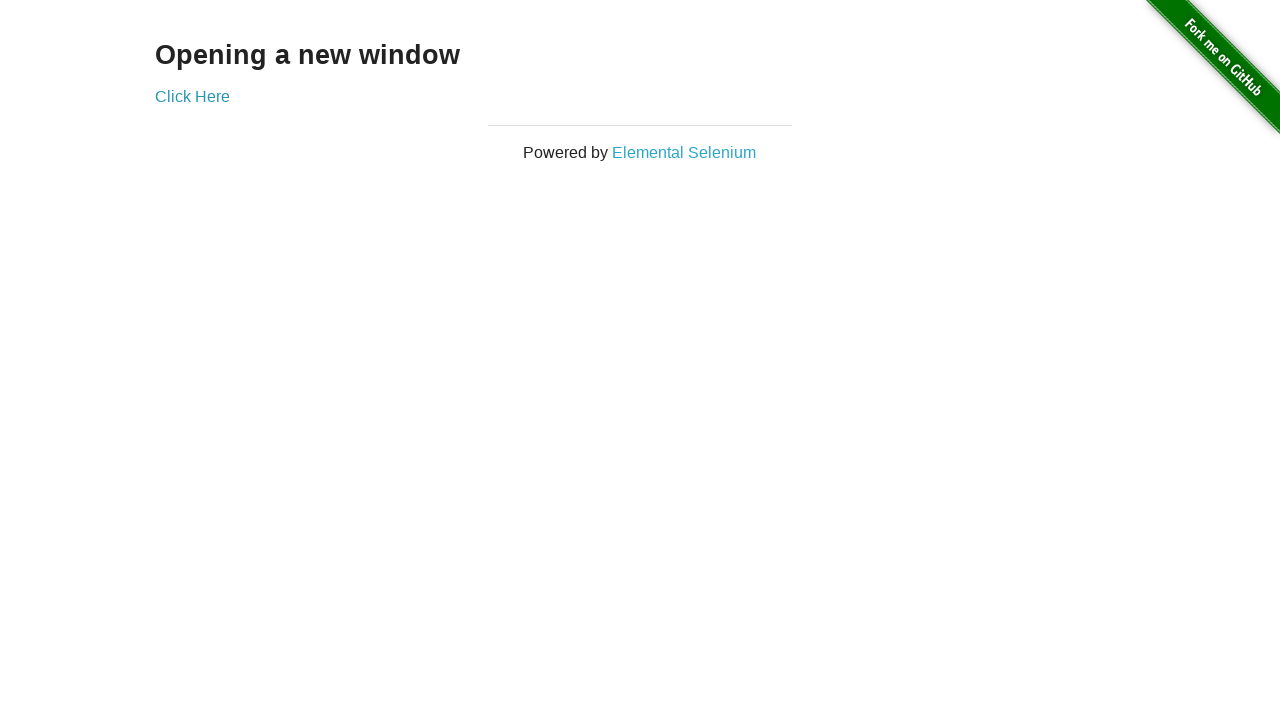

New child window/tab opened and captured
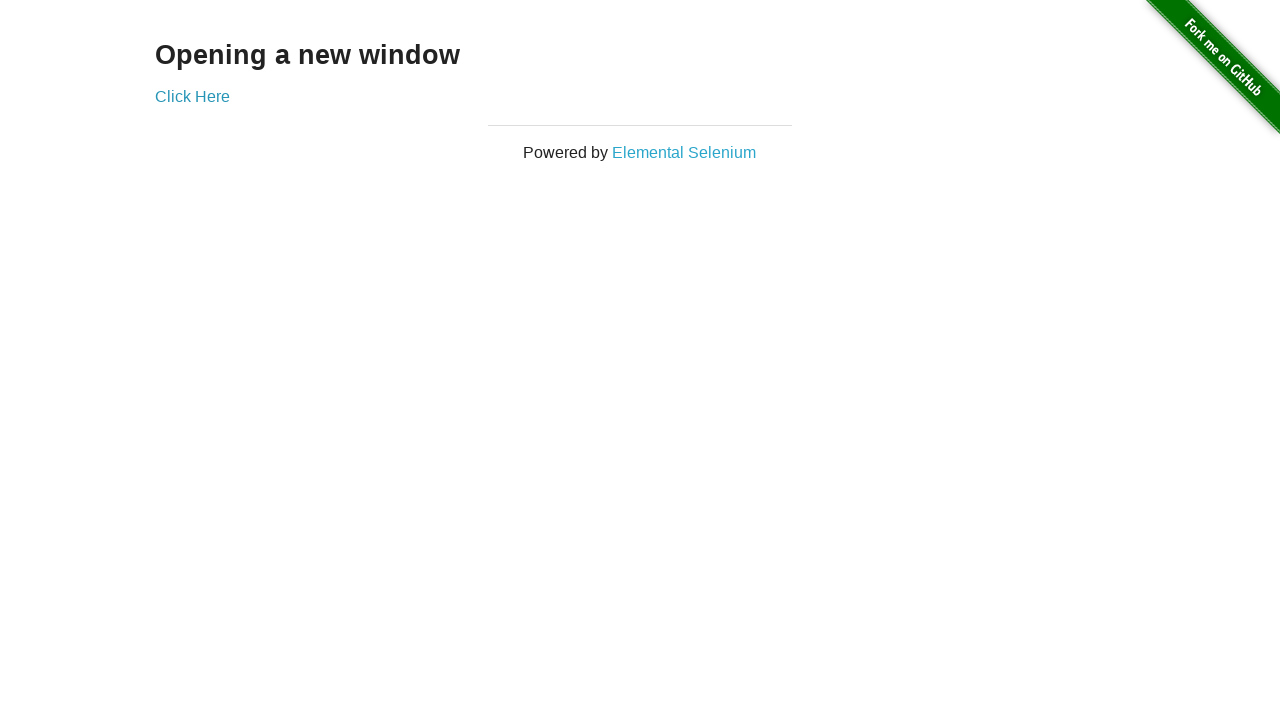

Child page fully loaded
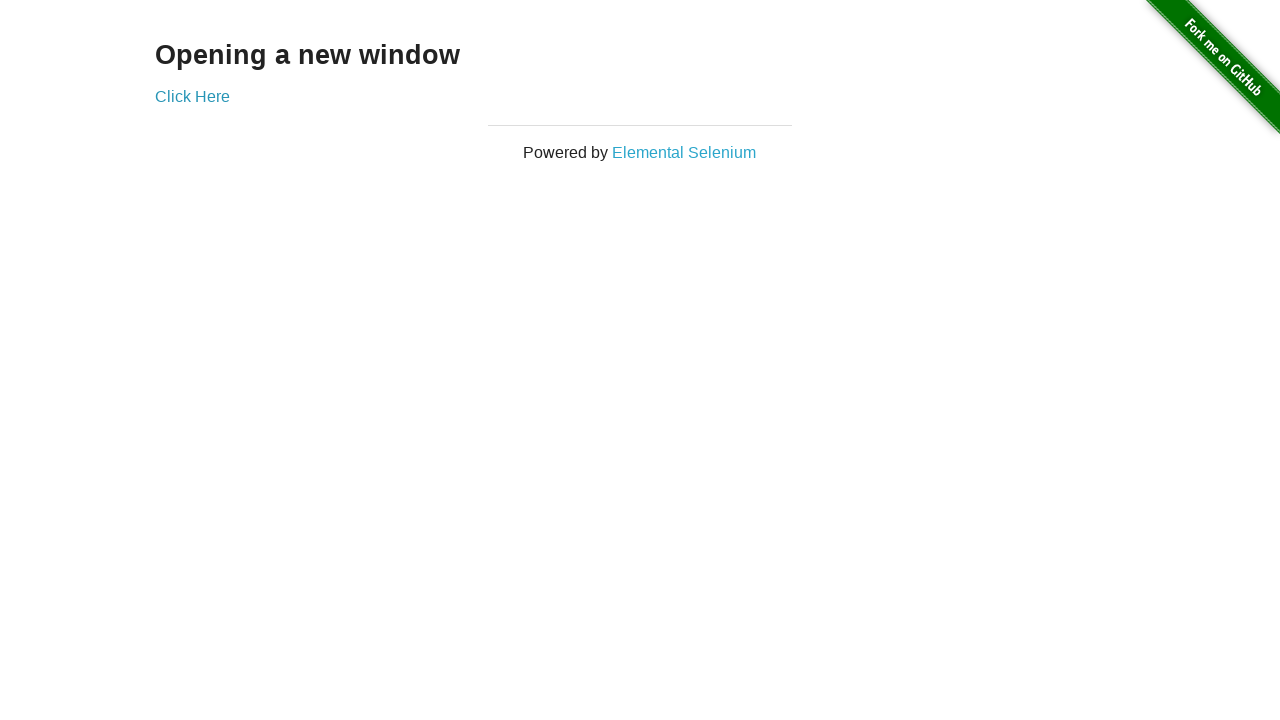

Retrieved heading text from child window: 'New Window'
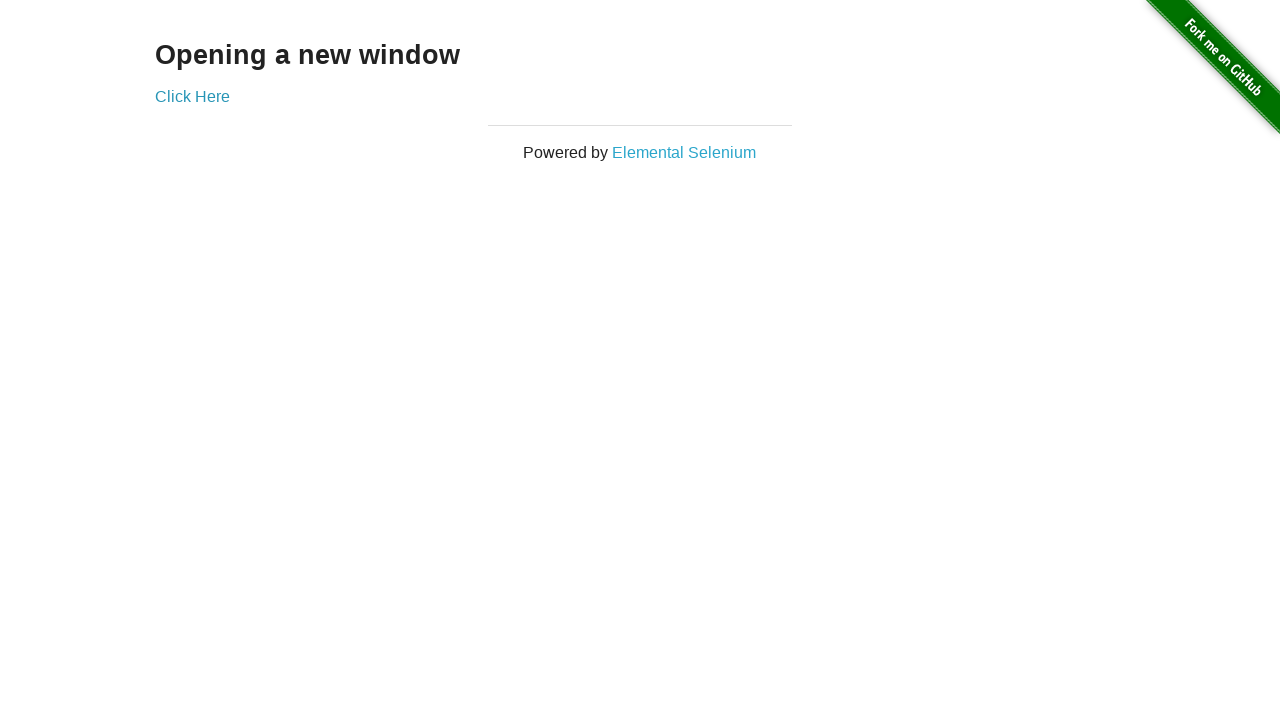

Retrieved heading text from parent window: 'Opening a new window'
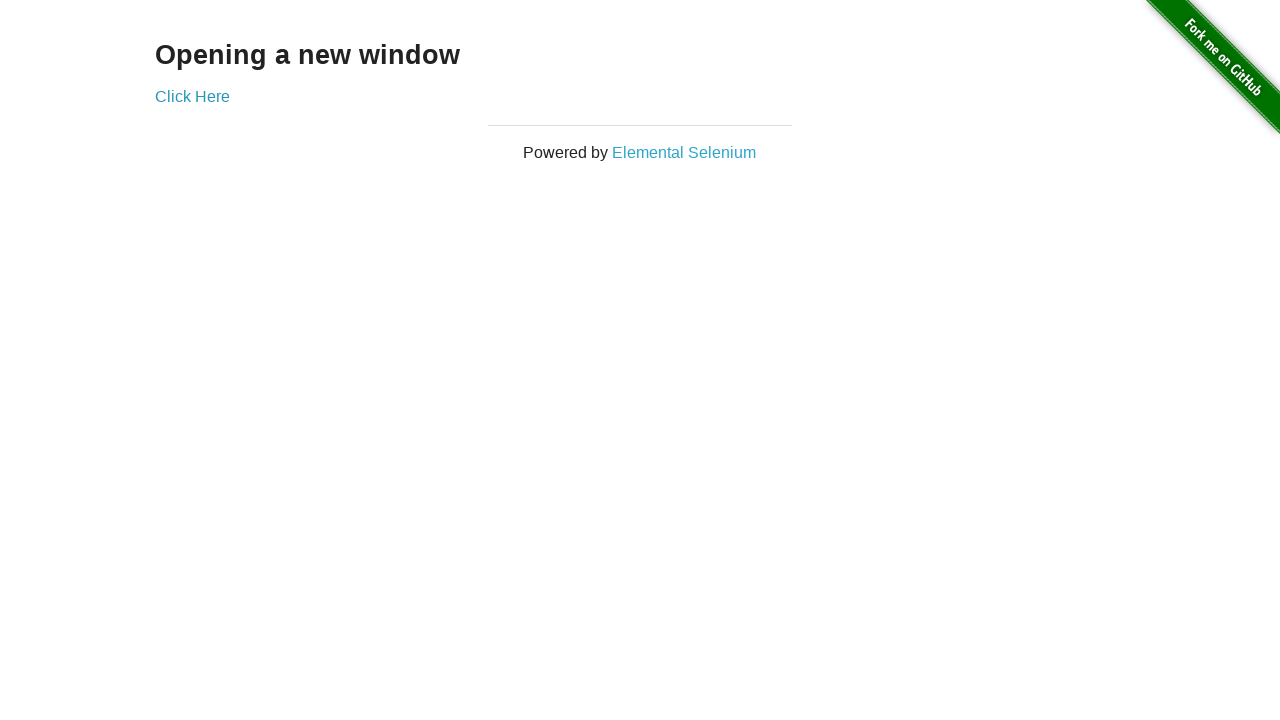

Closed child window/tab
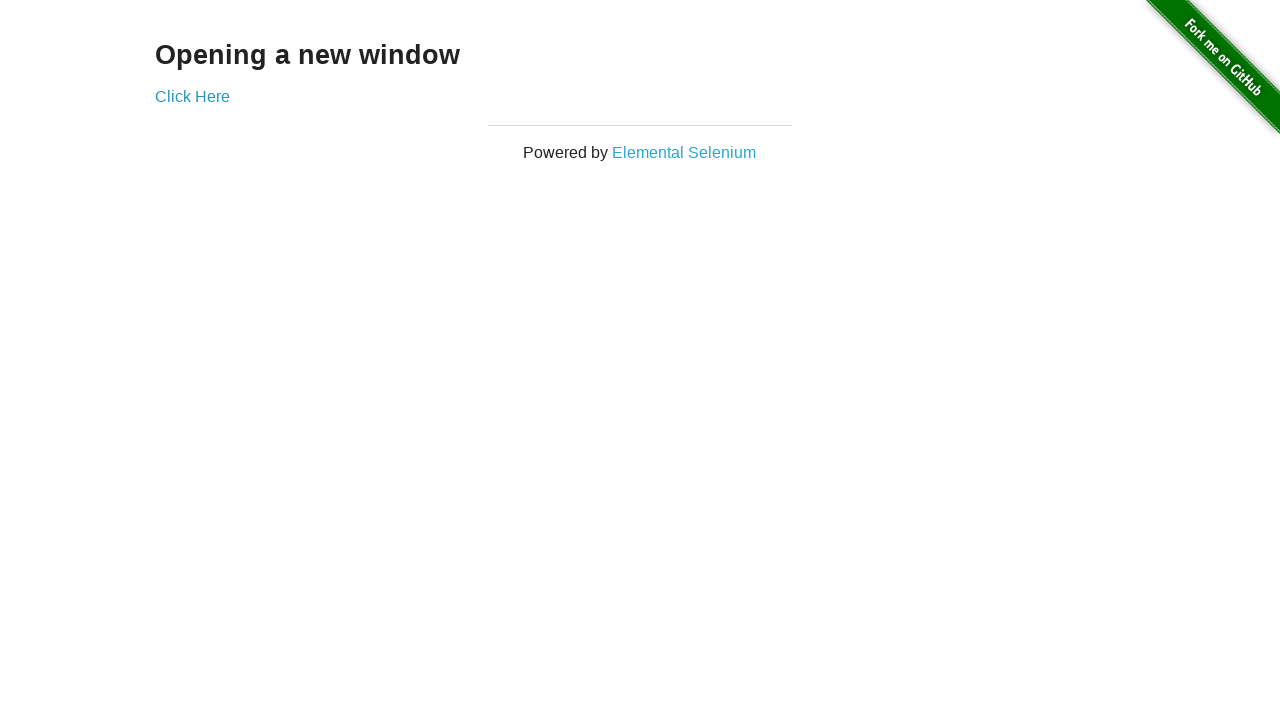

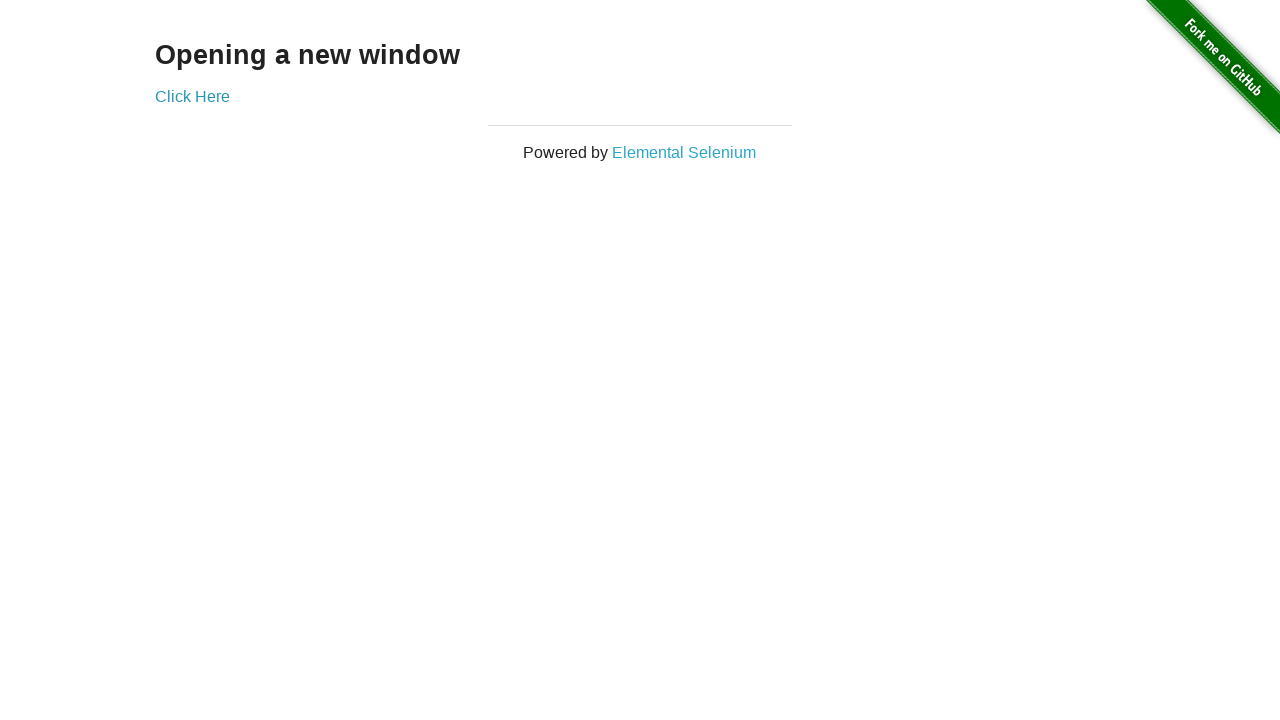